Verifies that product prices are displayed on the Swords page

Starting URL: https://www.glendale.com/

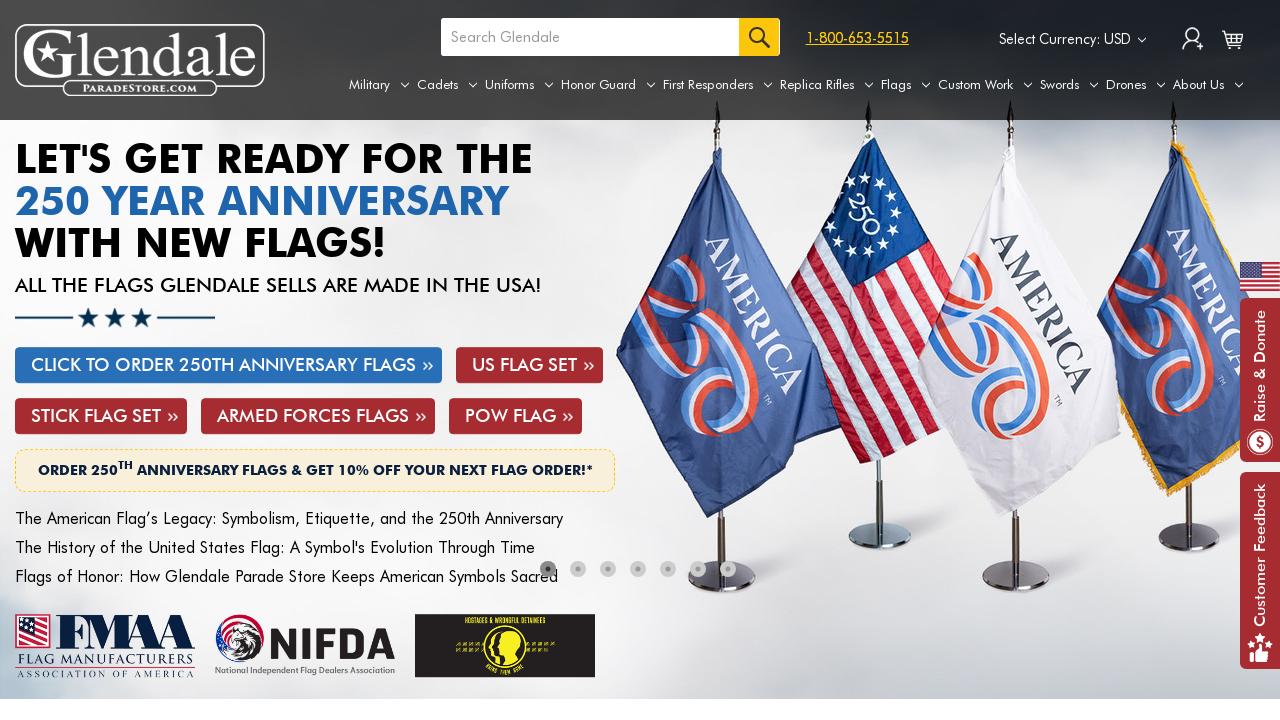

Hovered over the Swords tab in navigation at (1069, 85) on a[aria-label='Swords']
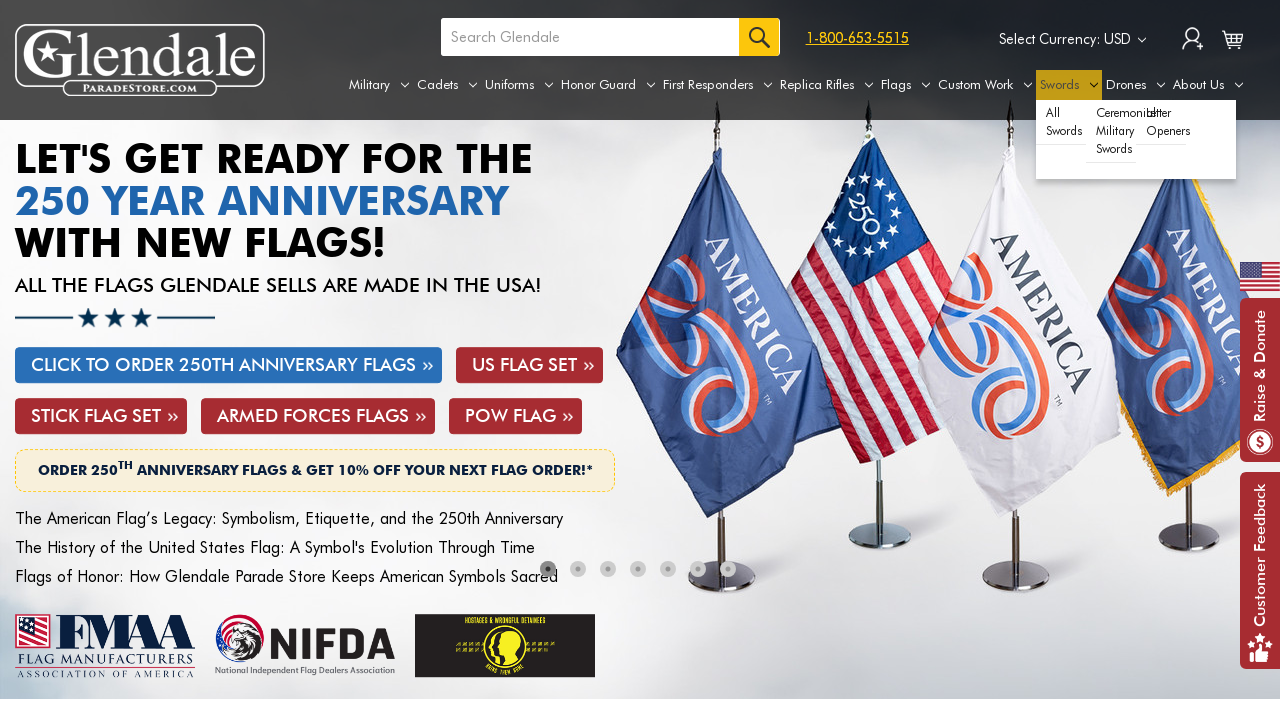

Clicked the first item in the swords dropdown menu at (1061, 122) on #navPages-185 ul.navPage-subMenu-list li.navPage-subMenu-item a.navPage-subMenu-
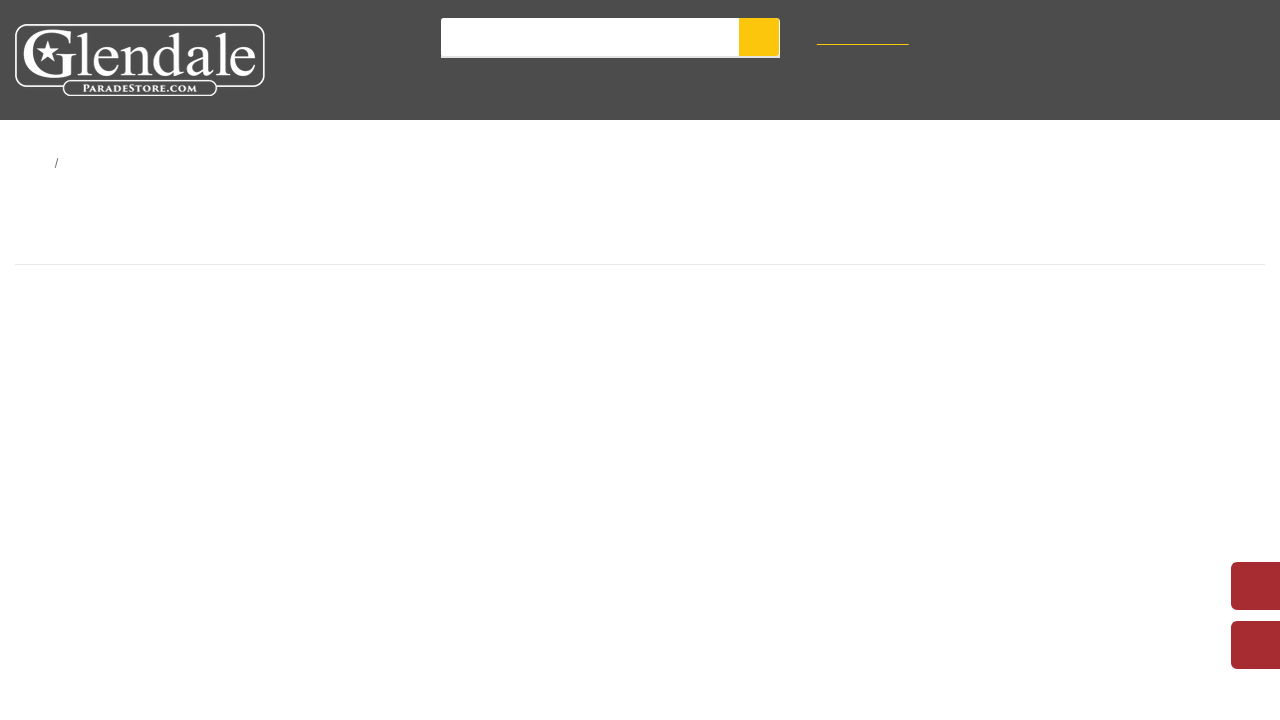

Product prices are now visible on the Swords page
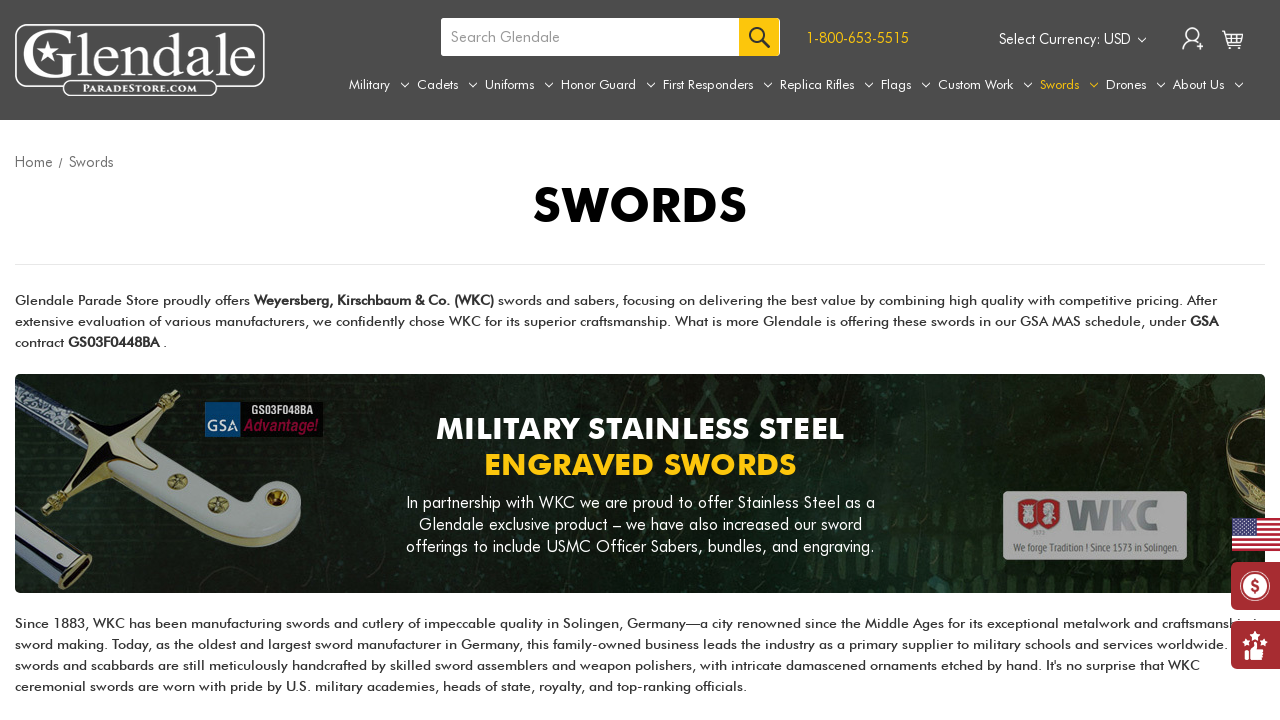

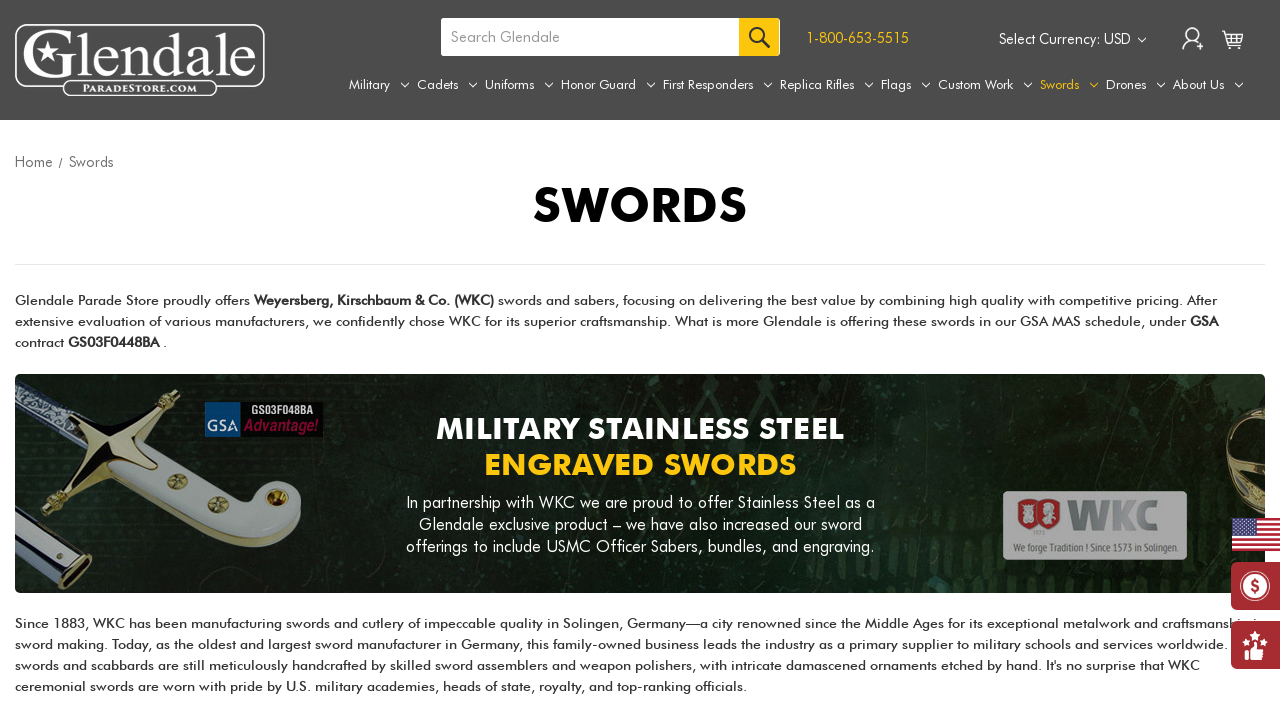